Tests that the text input field is cleared after adding a todo item

Starting URL: https://demo.playwright.dev/todomvc

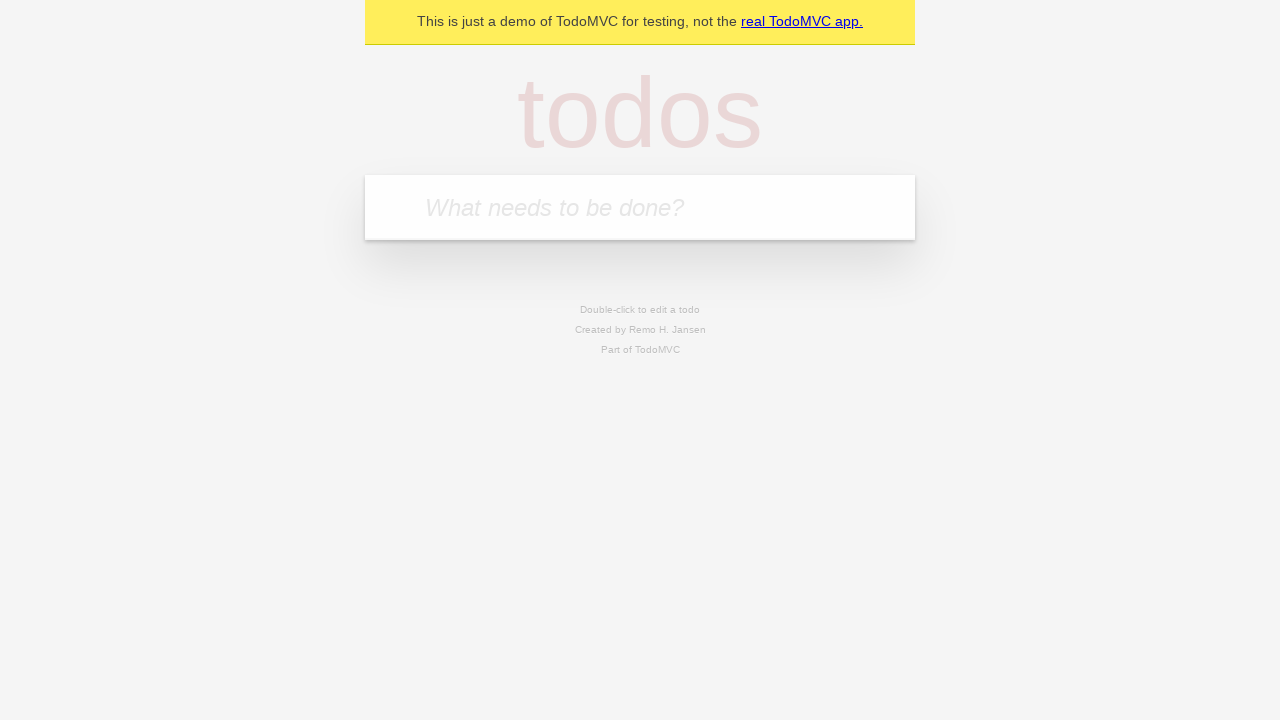

Located the todo input field
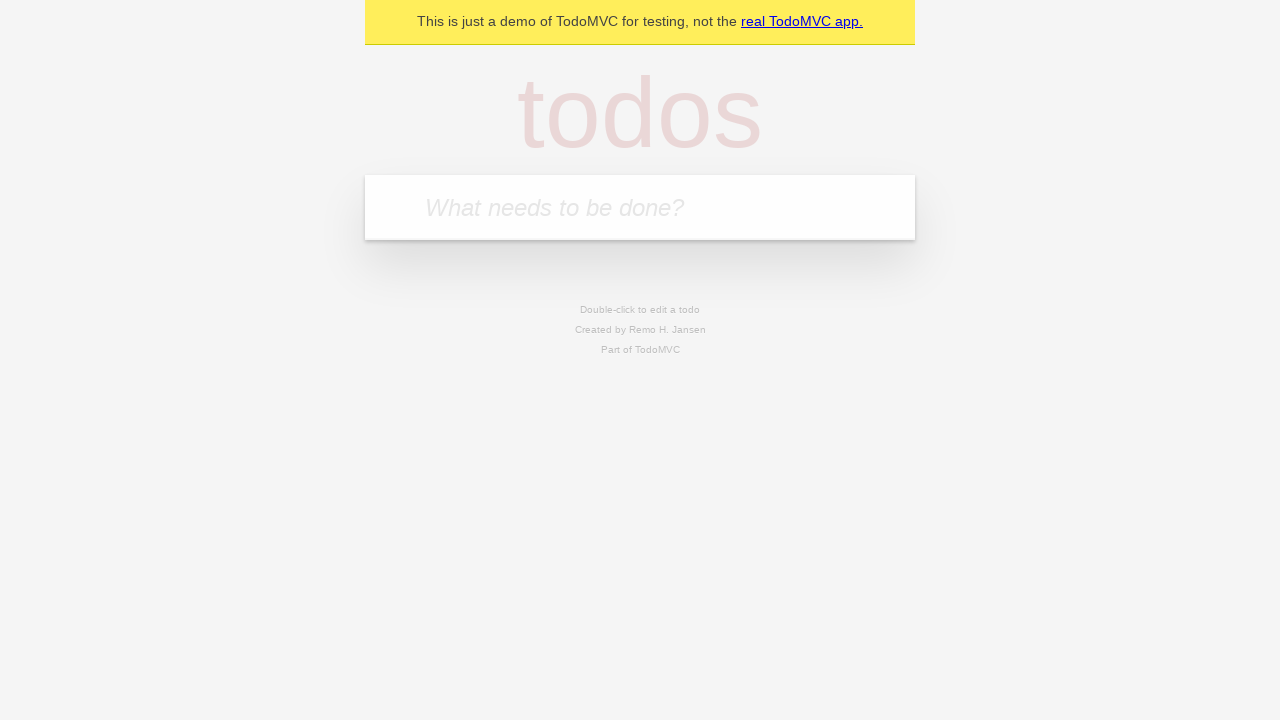

Filled todo input field with 'buy some cheese' on internal:attr=[placeholder="What needs to be done?"i]
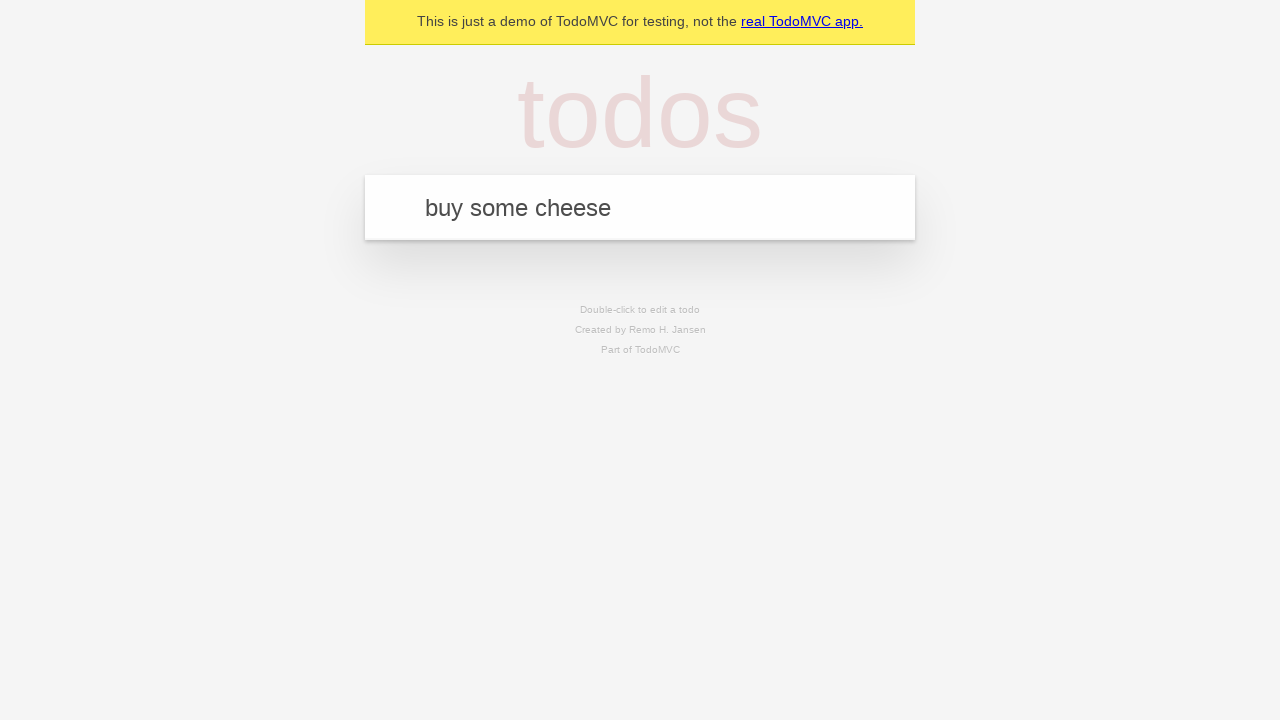

Pressed Enter to add the todo item on internal:attr=[placeholder="What needs to be done?"i]
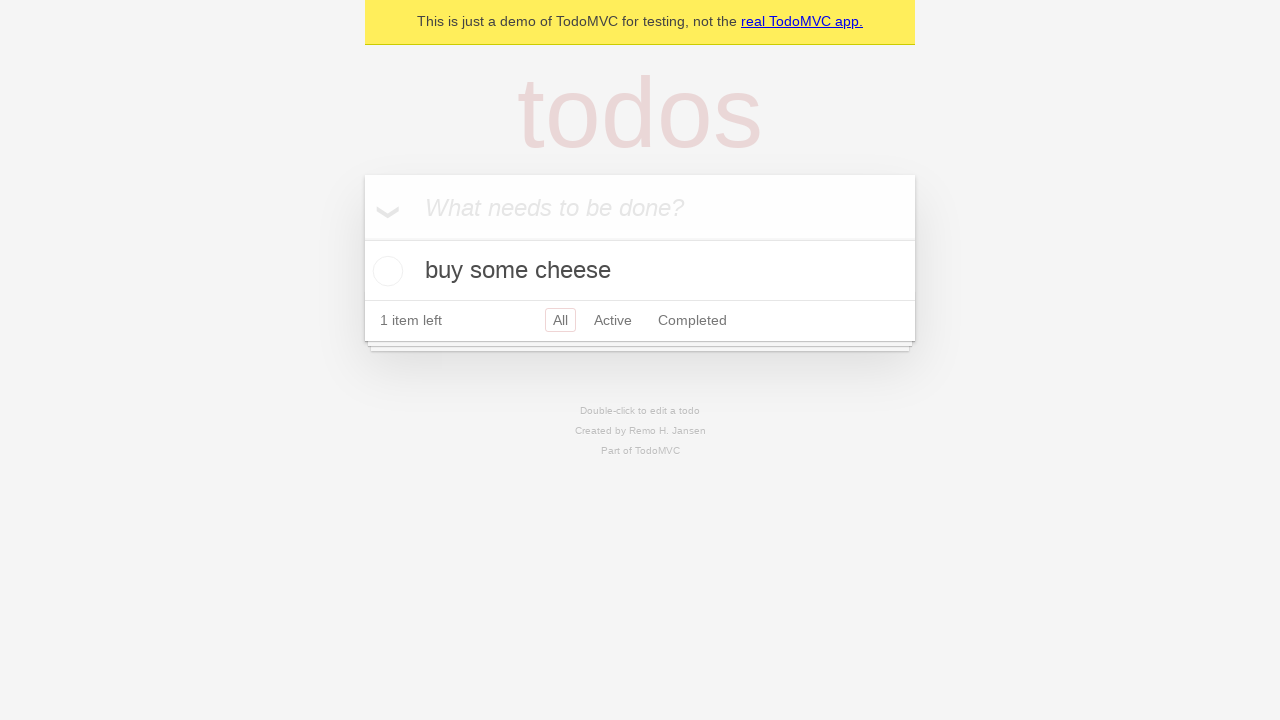

Todo item appeared in the list
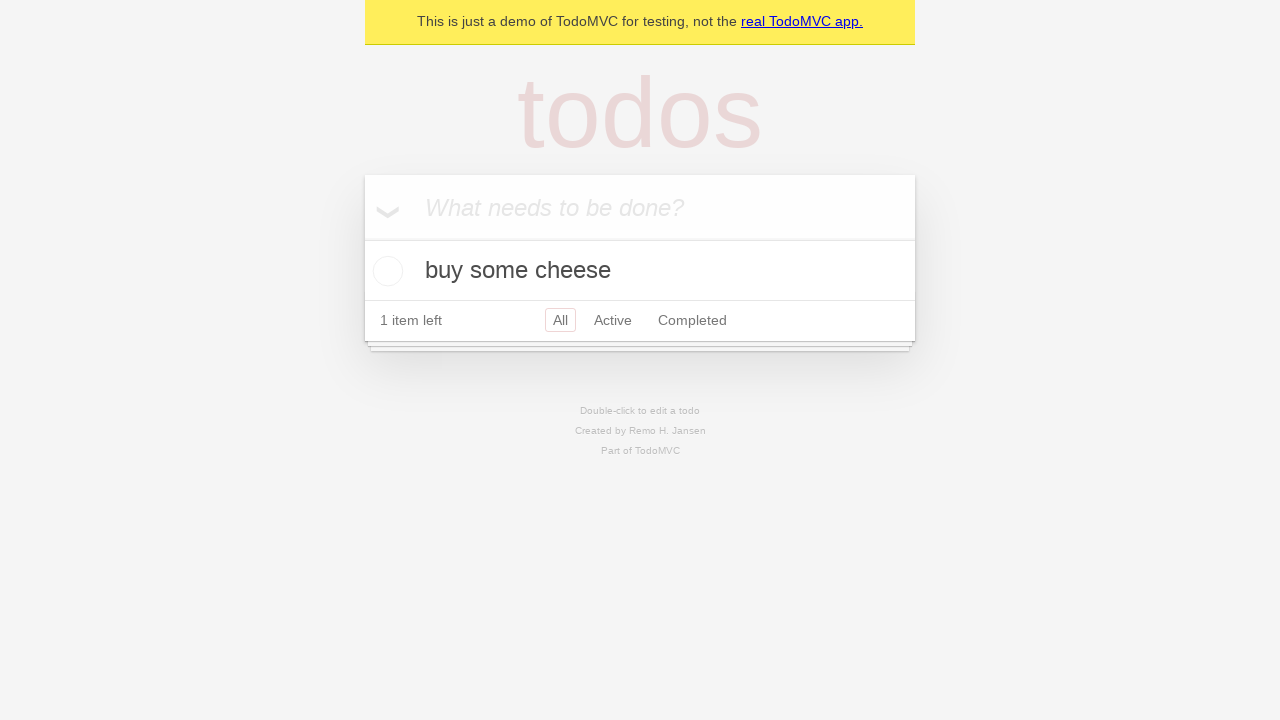

Verified that the text input field was cleared after adding the item
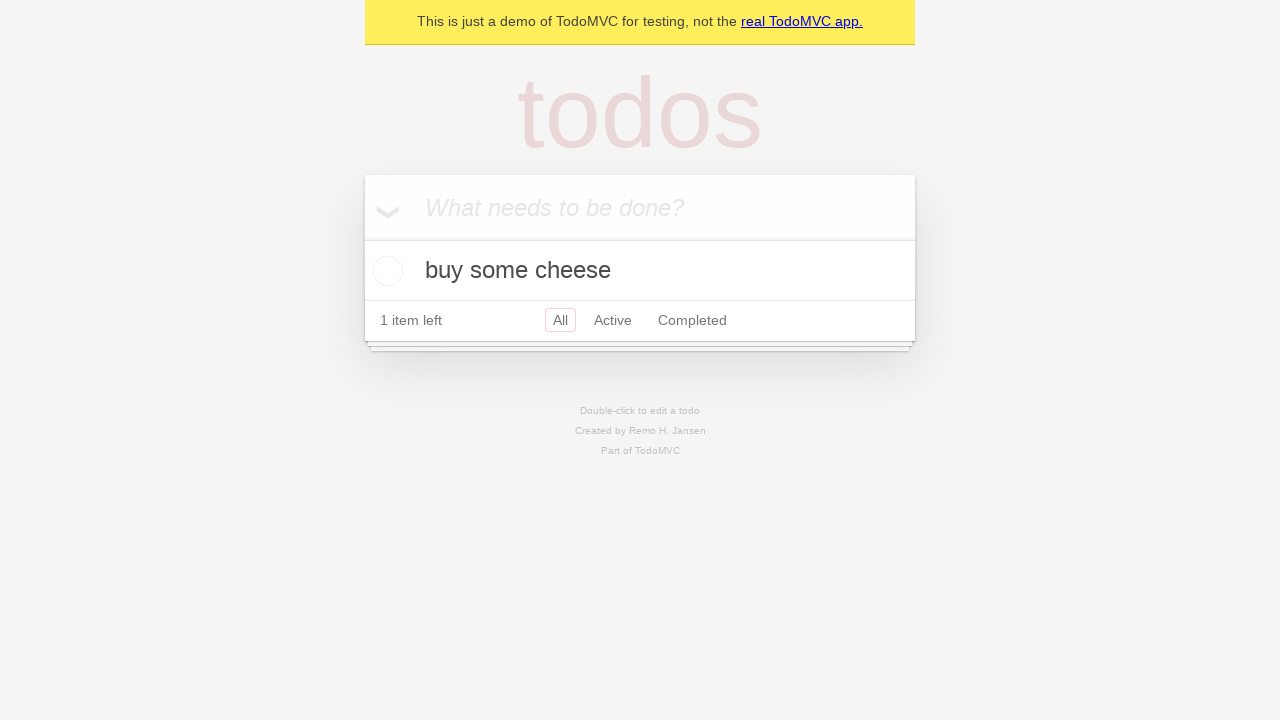

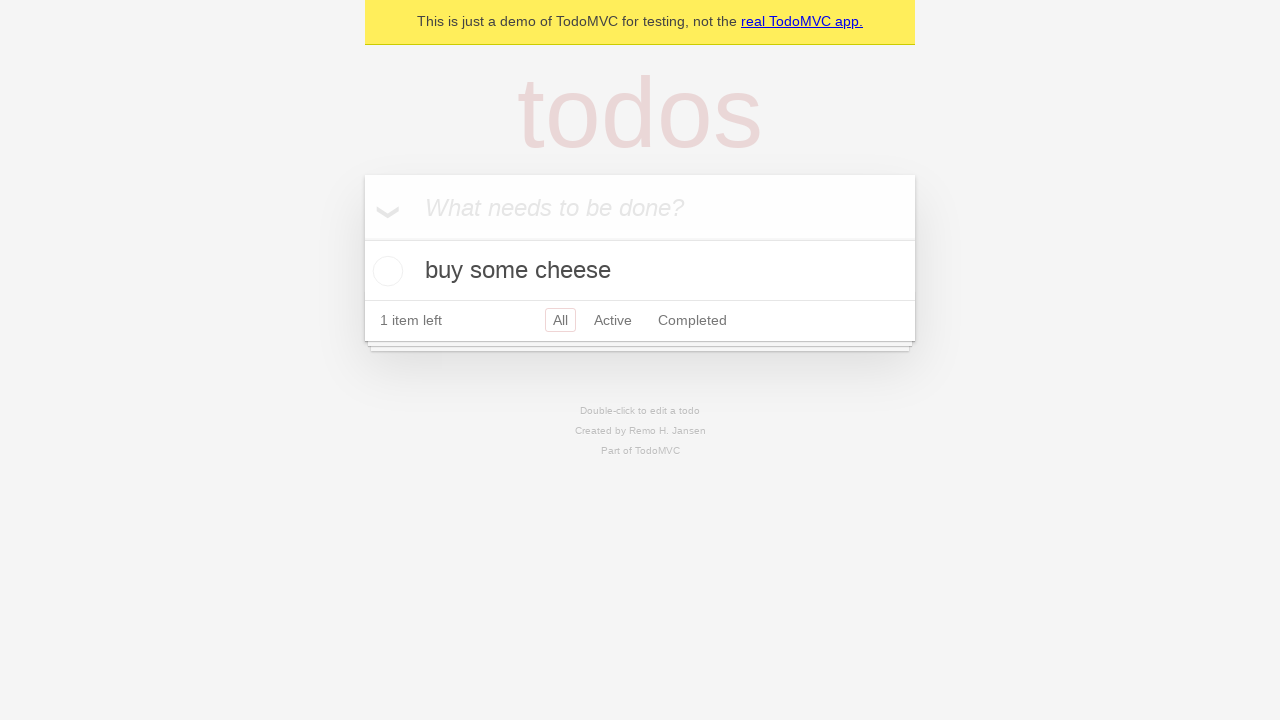